Navigates to a page, clicks on a link with a specific calculated number text, then fills out a form with personal information and submits it

Starting URL: http://suninjuly.github.io/find_link_text

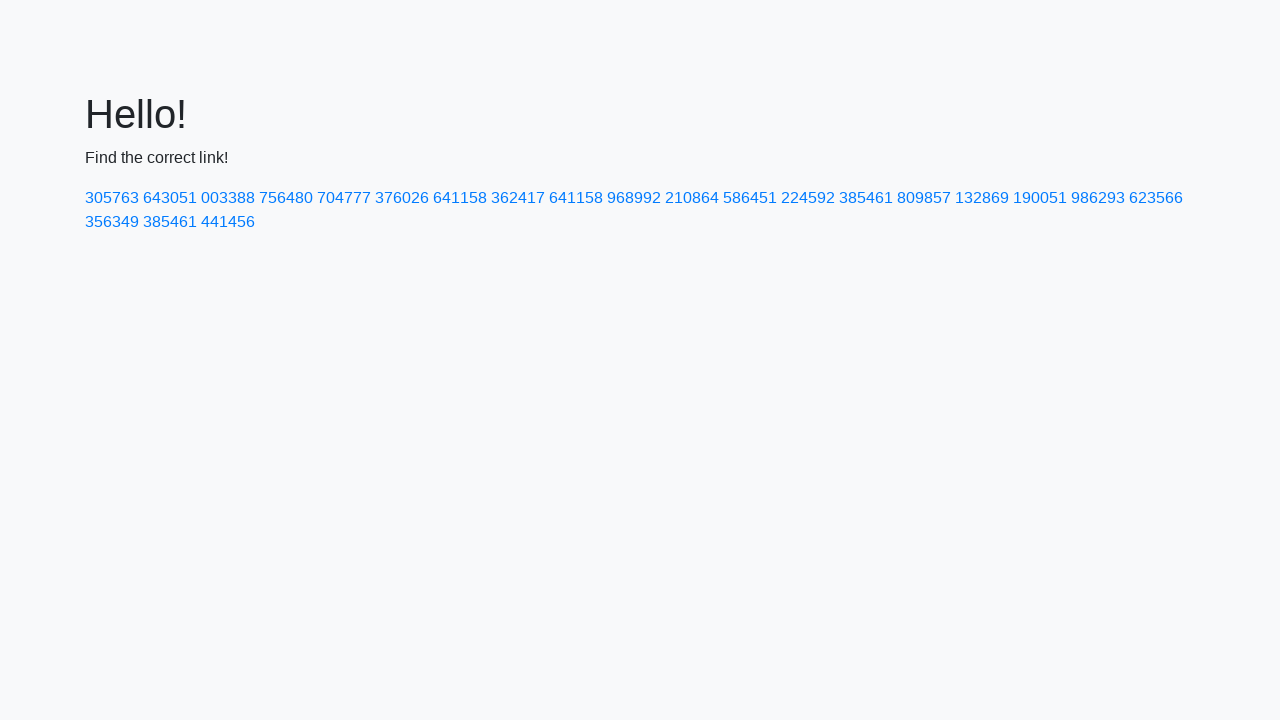

Clicked link with calculated number text '224592' at (808, 198) on a:has-text('224592')
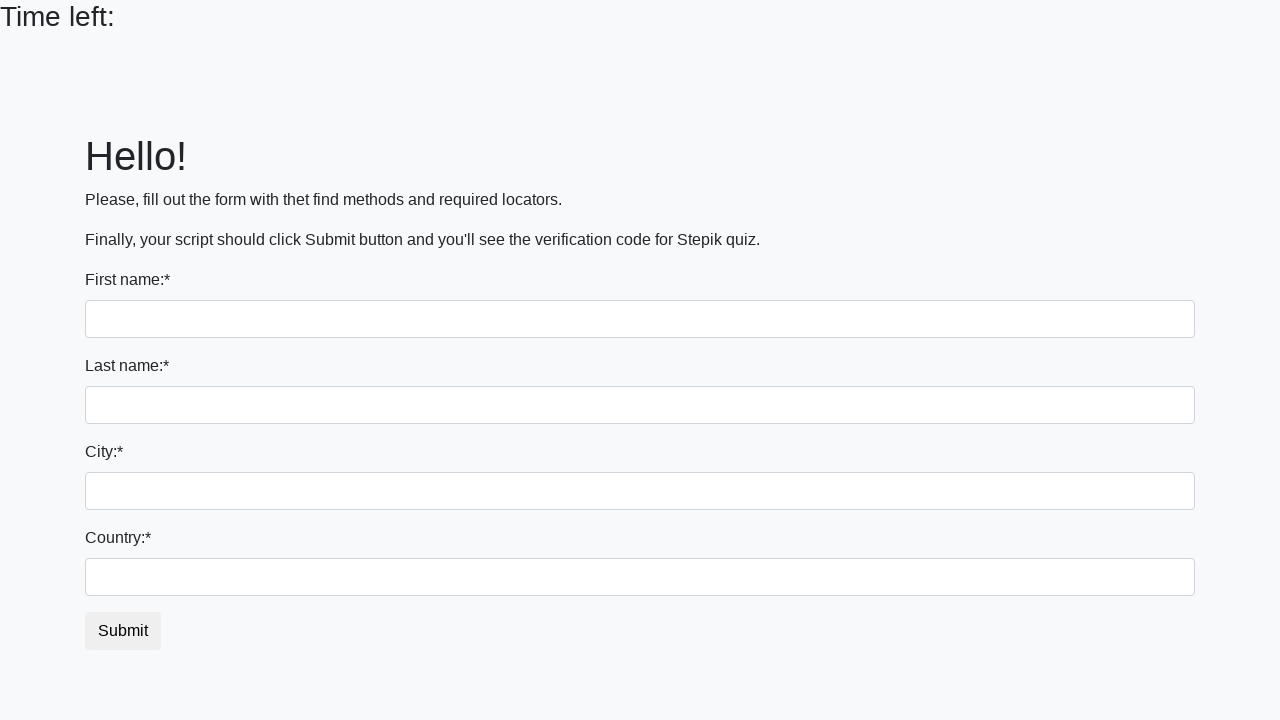

Form loaded and first name input is visible
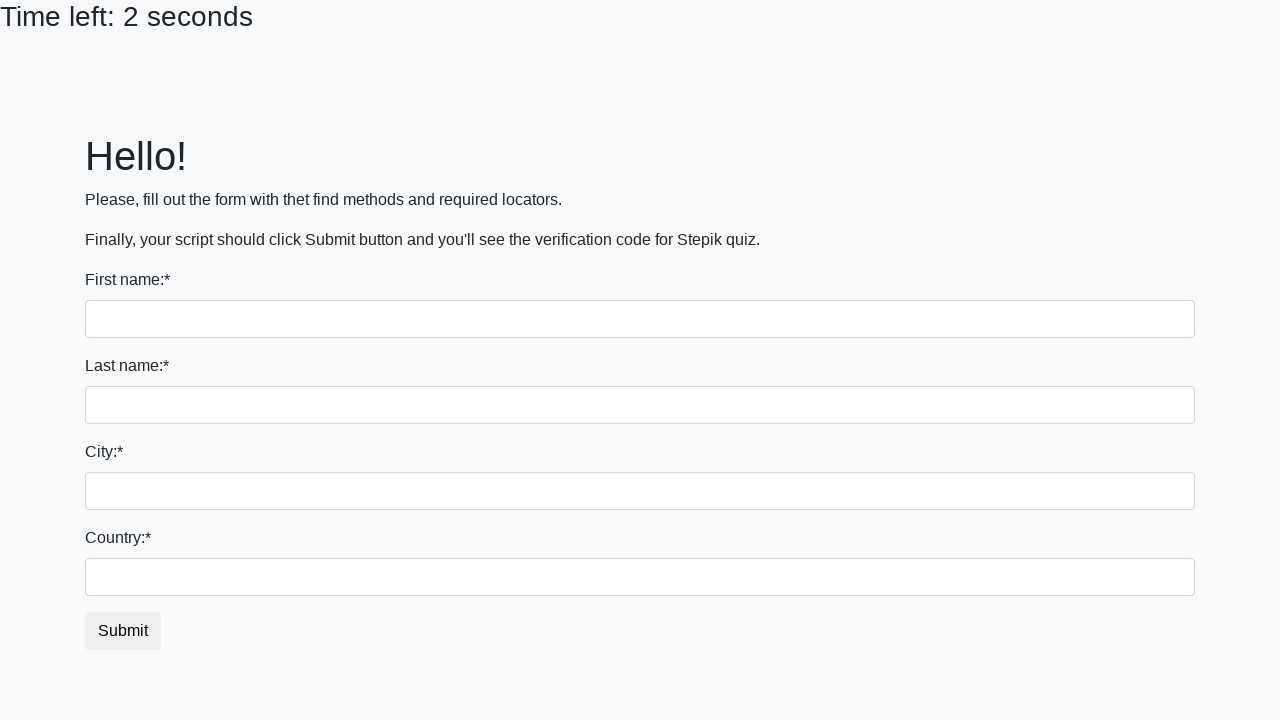

Filled first name field with 'Ivan' on input:first-of-type
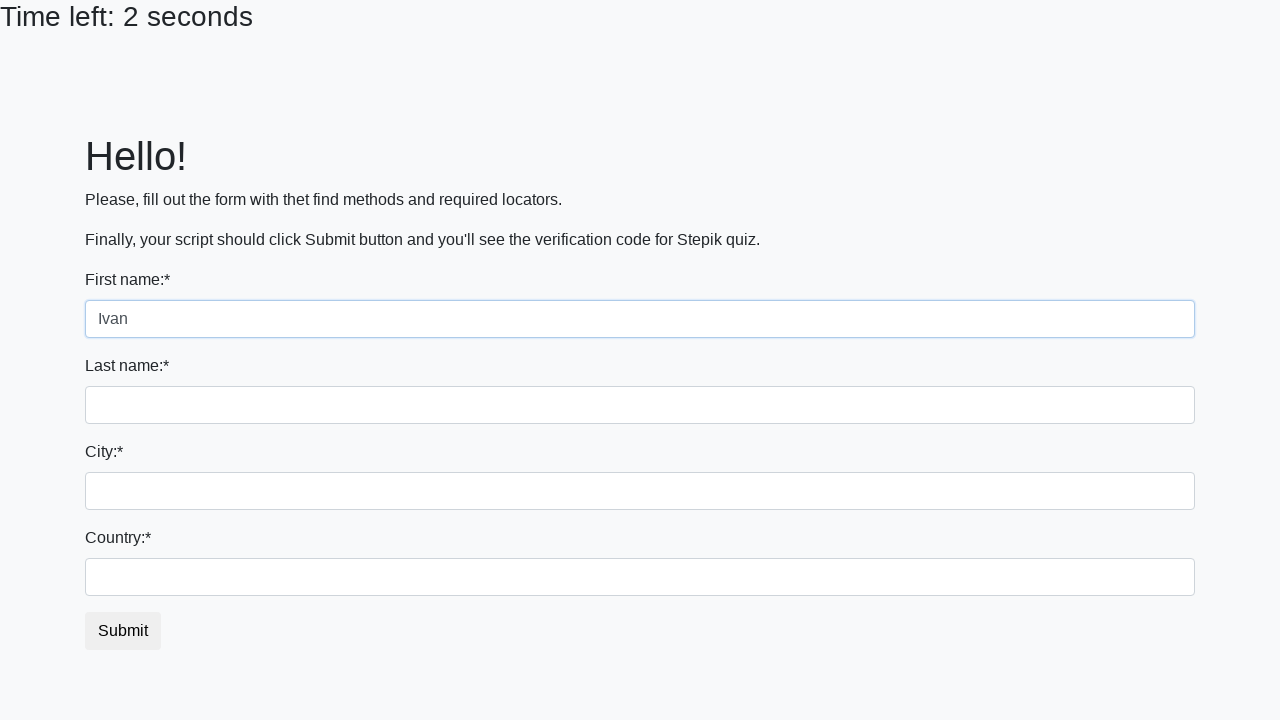

Filled last name field with 'Petrov' on input[name='last_name']
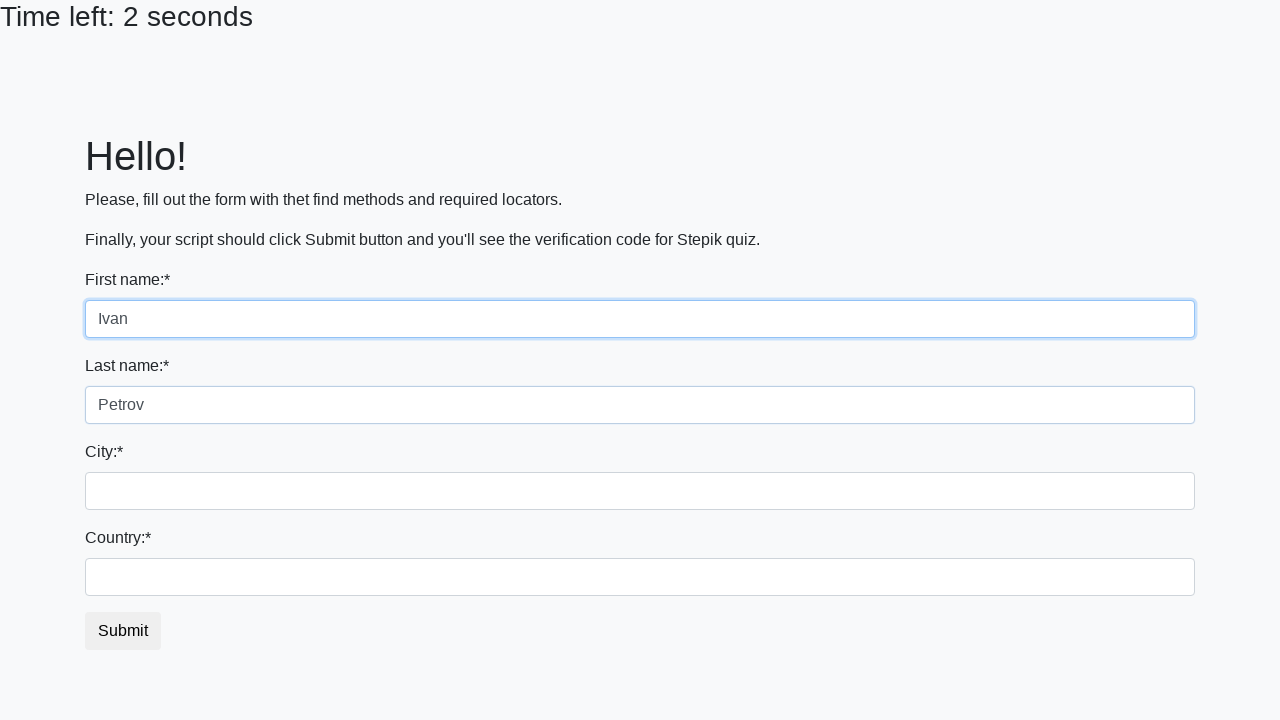

Filled city field with 'Smolensk' on .form-control.city
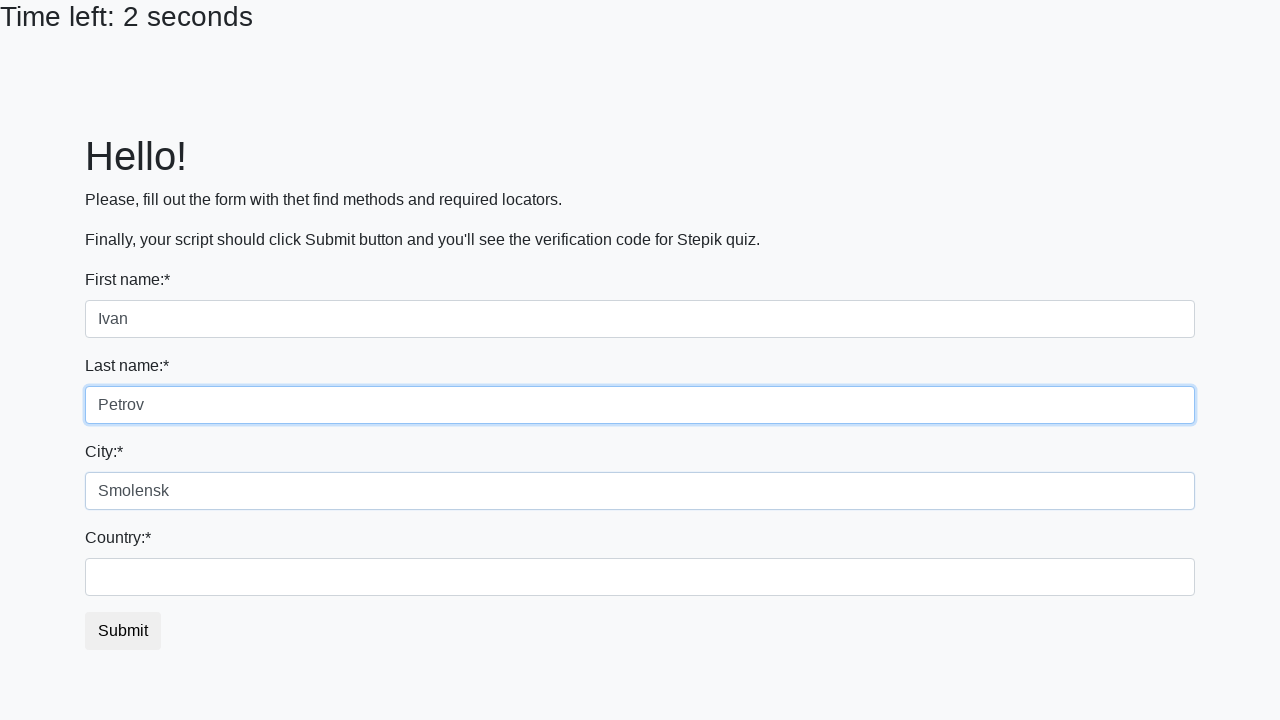

Filled country field with 'Russia' on #country
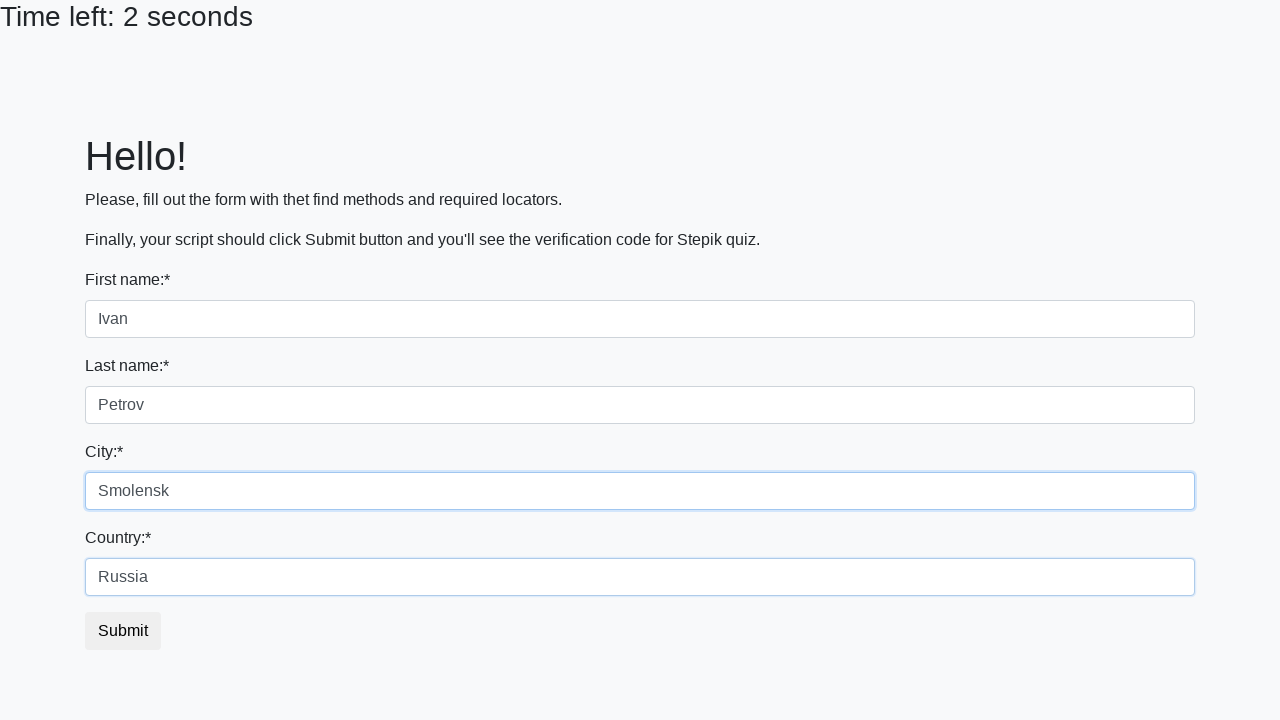

Clicked submit button to submit the form at (123, 631) on button.btn
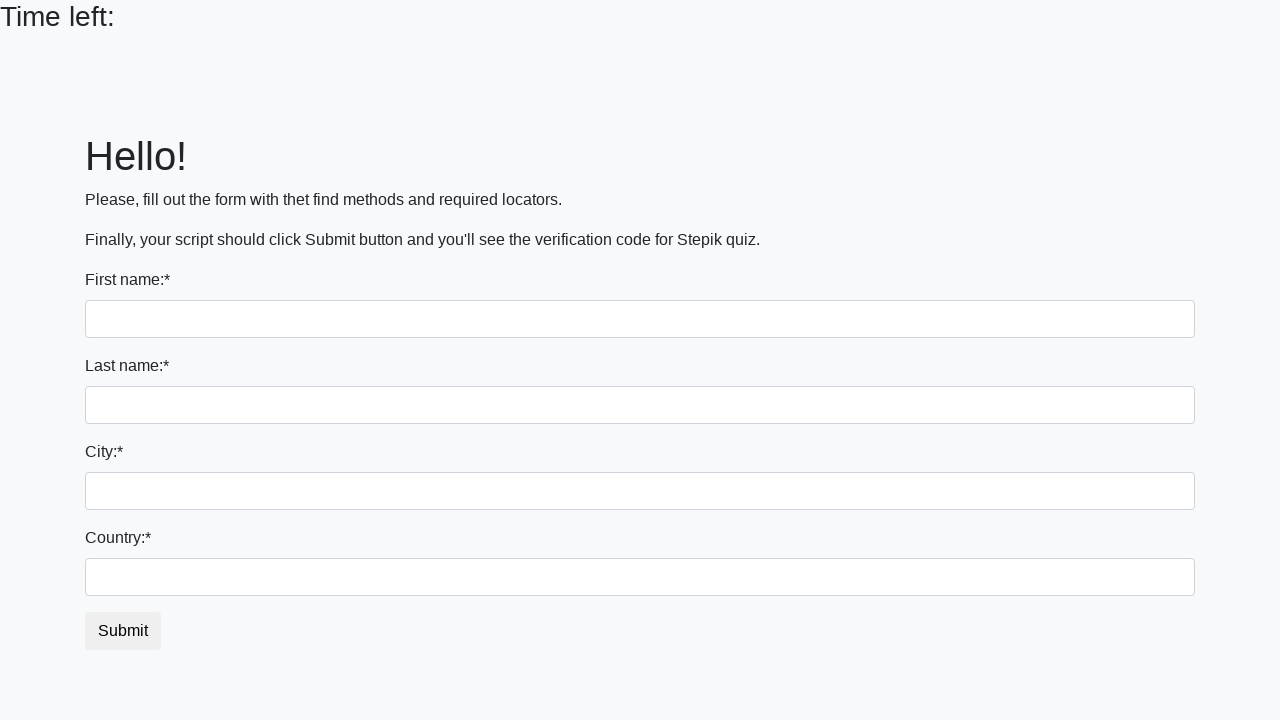

Waited 1 second for result page to load
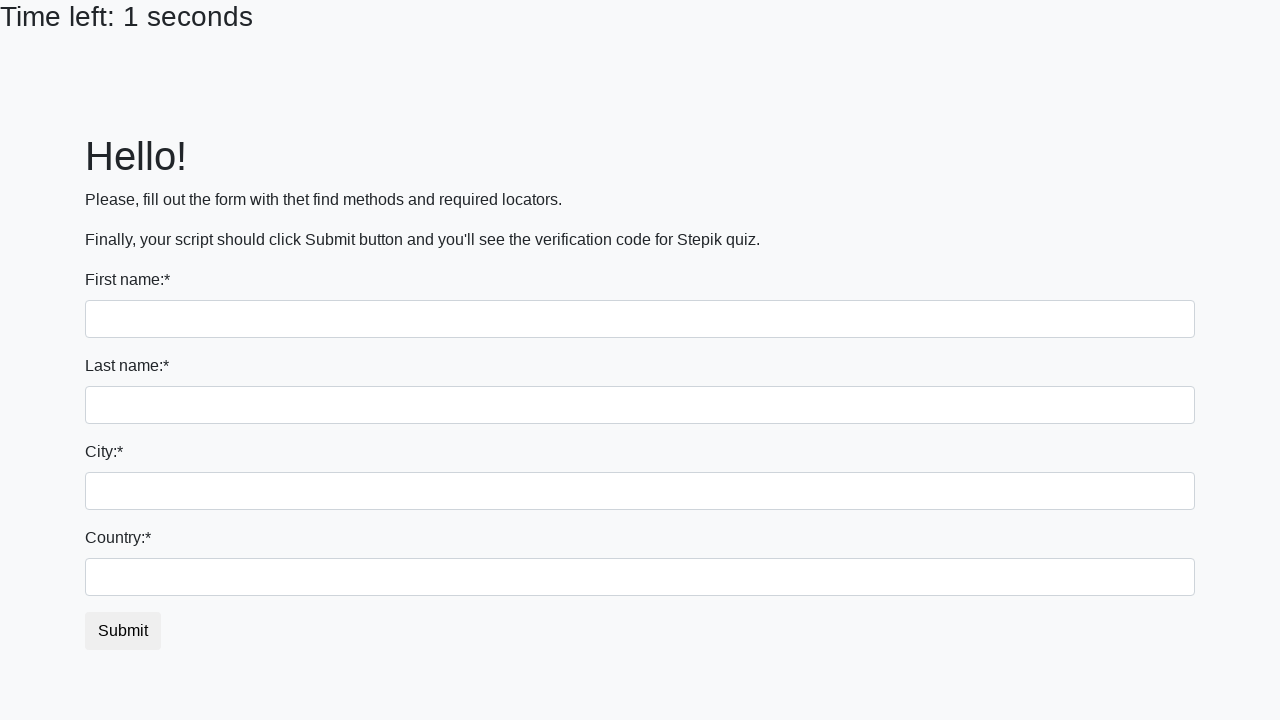

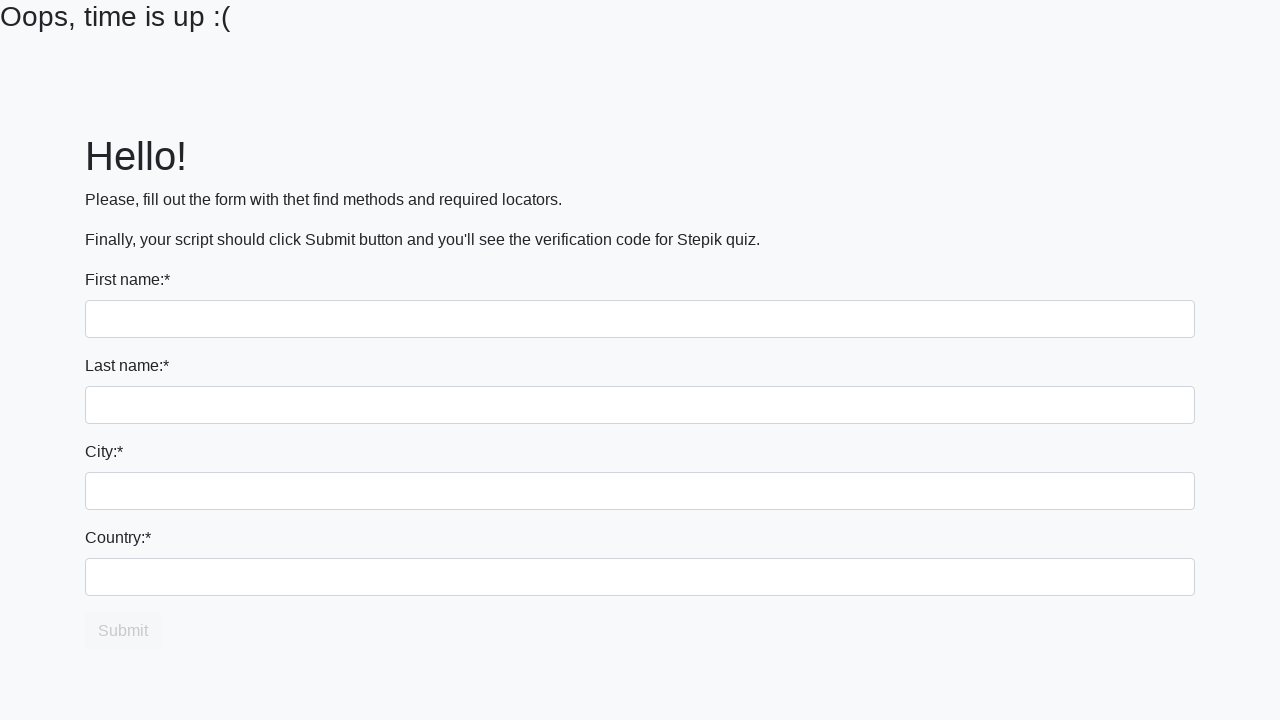